Navigates to Hepsiburada website and takes a screenshot of the page

Starting URL: https://hepsiburada.com

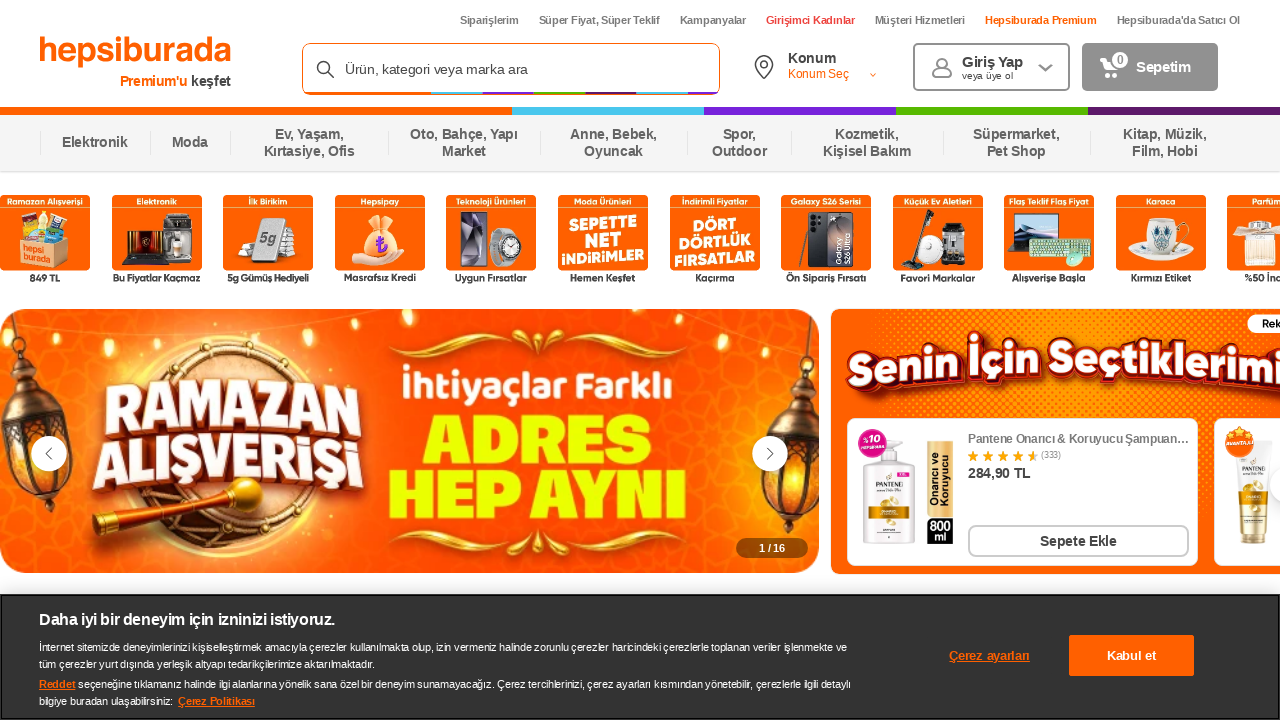

Waited for Hepsiburada page to fully load (networkidle state)
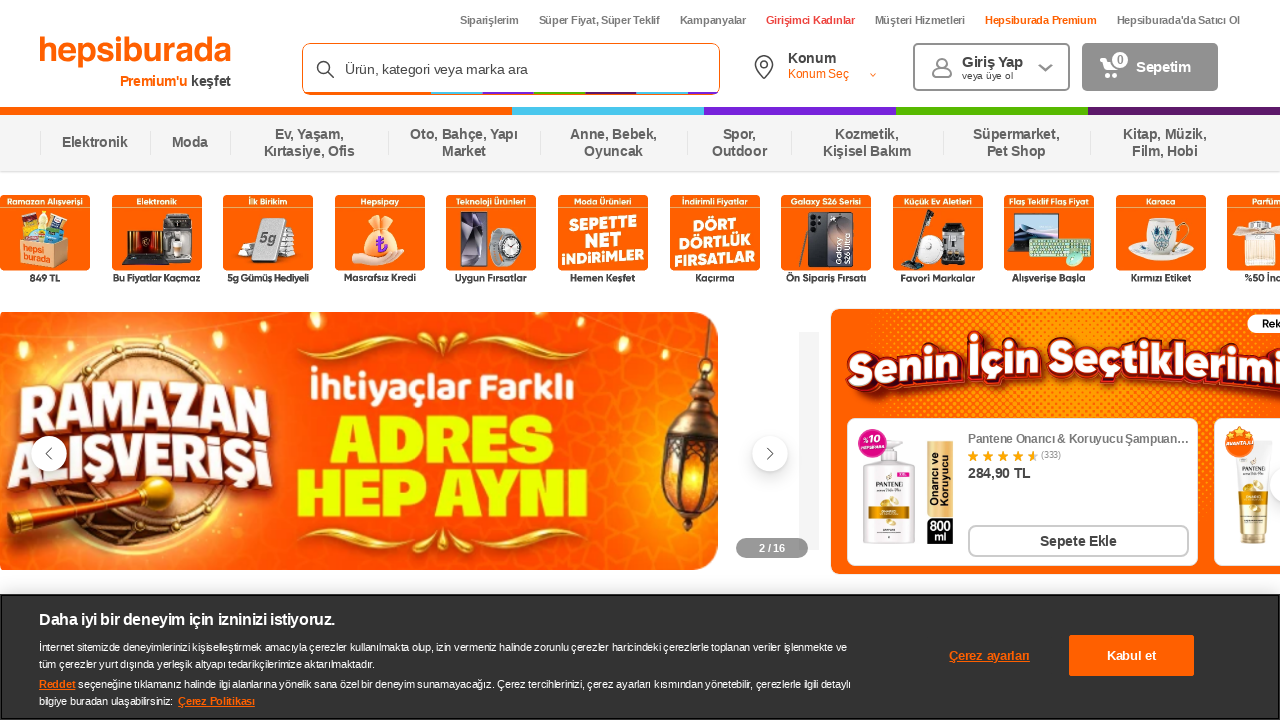

Captured screenshot of fully loaded Hepsiburada homepage
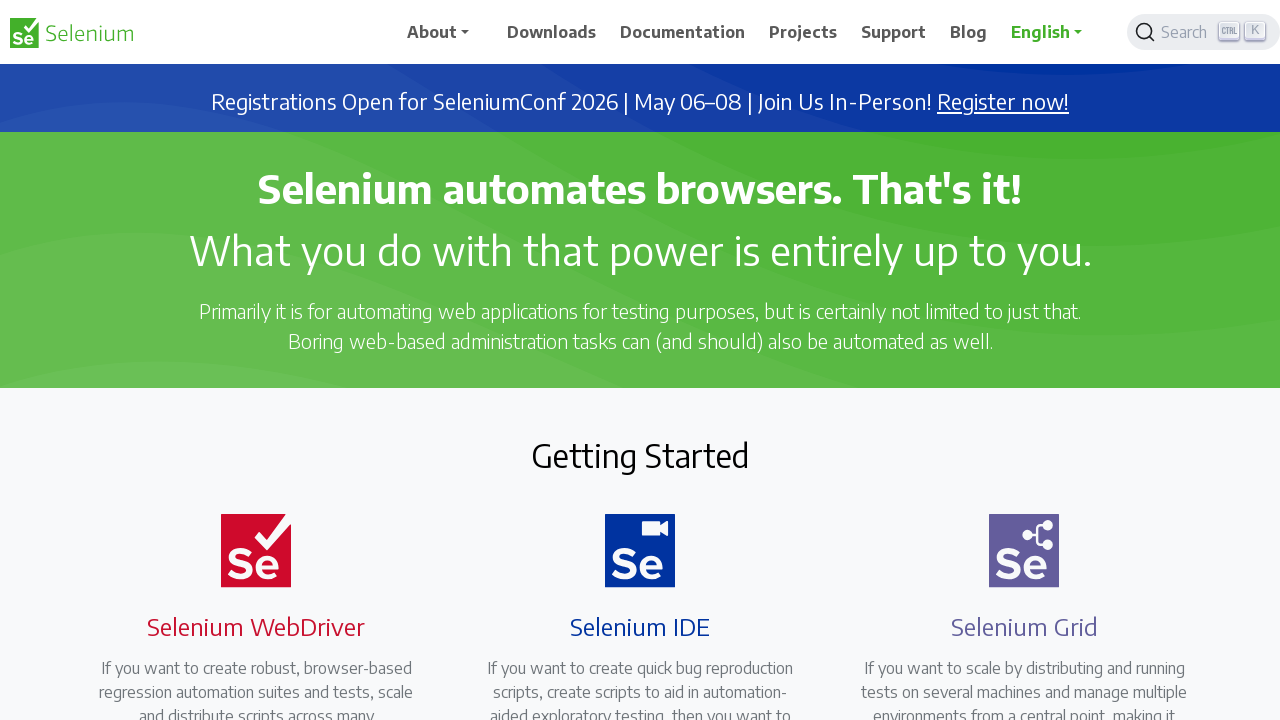

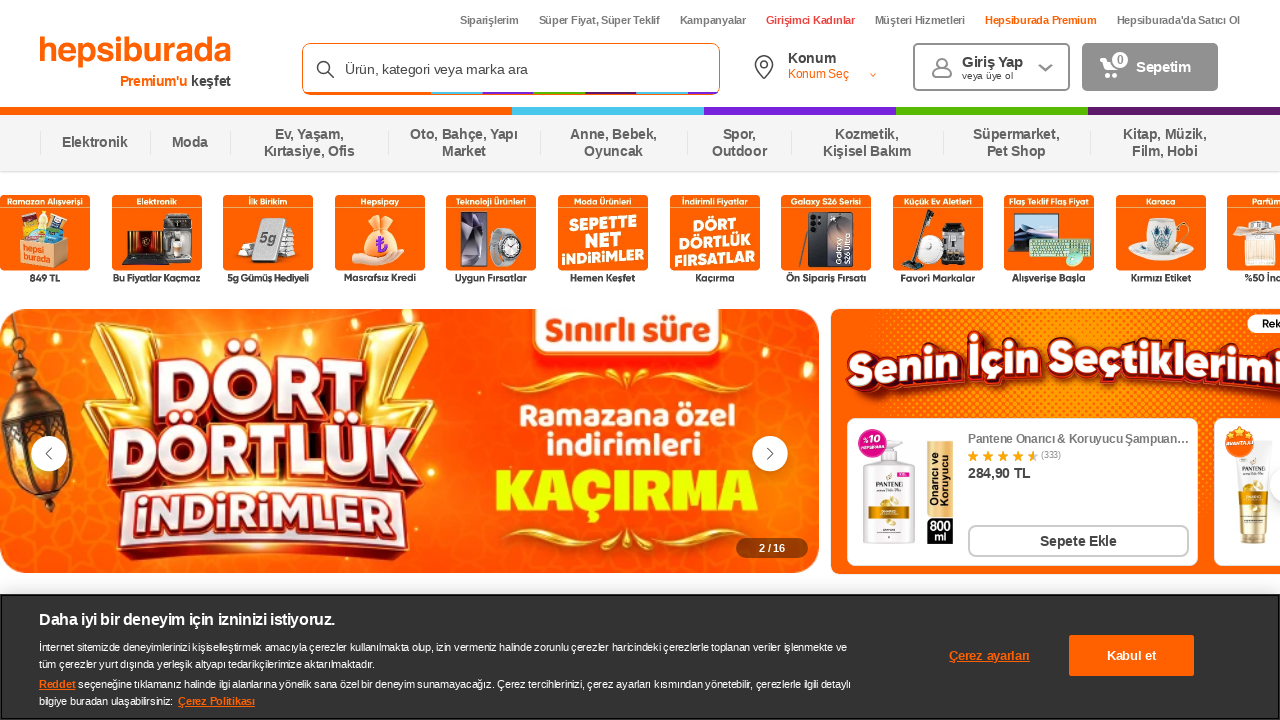